Tests opening multiple footer links in new tabs using Ctrl+Enter keyboard shortcut and then iterates through all opened windows/tabs

Starting URL: https://qaclickacademy.com/practice.php

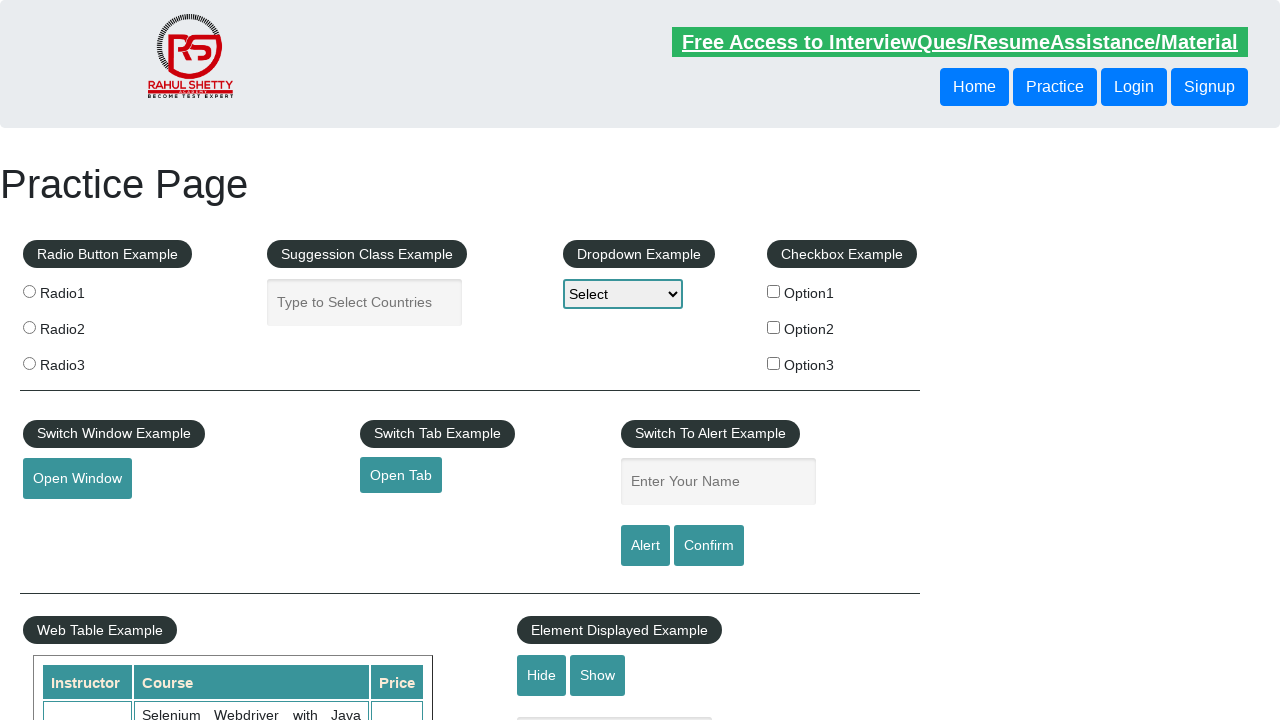

Waited for footer section to load
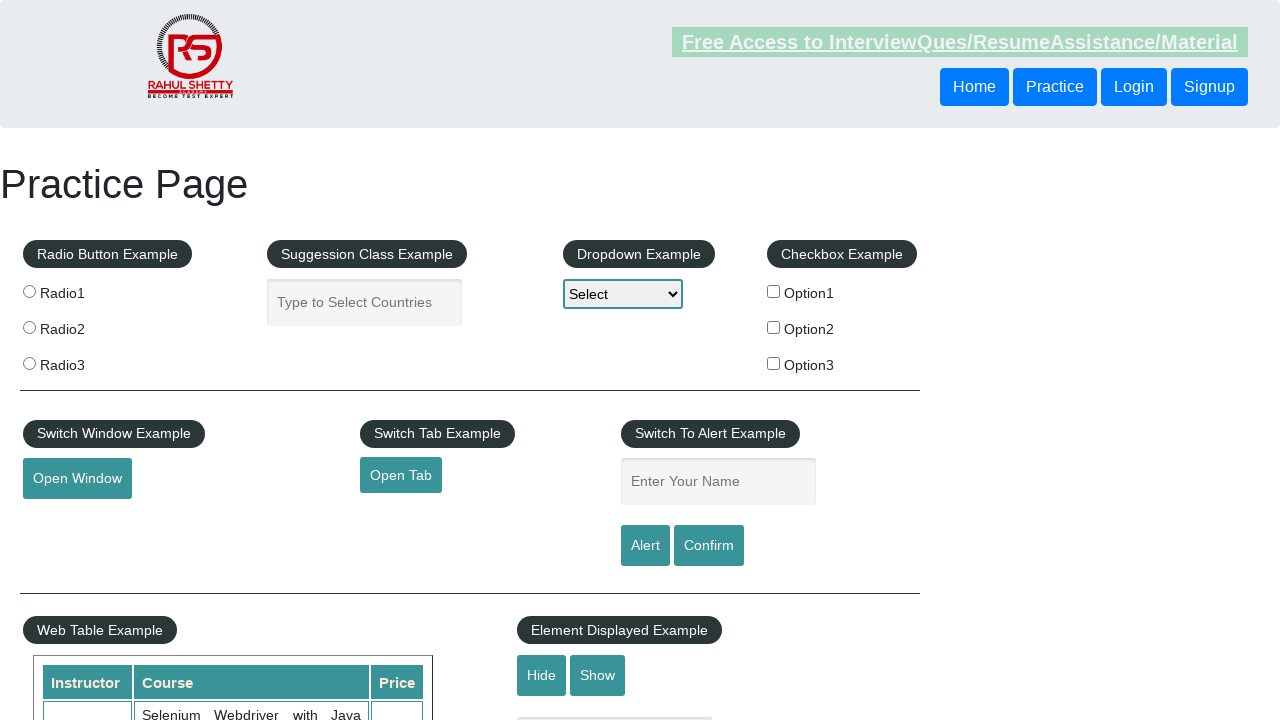

Located first column of footer links
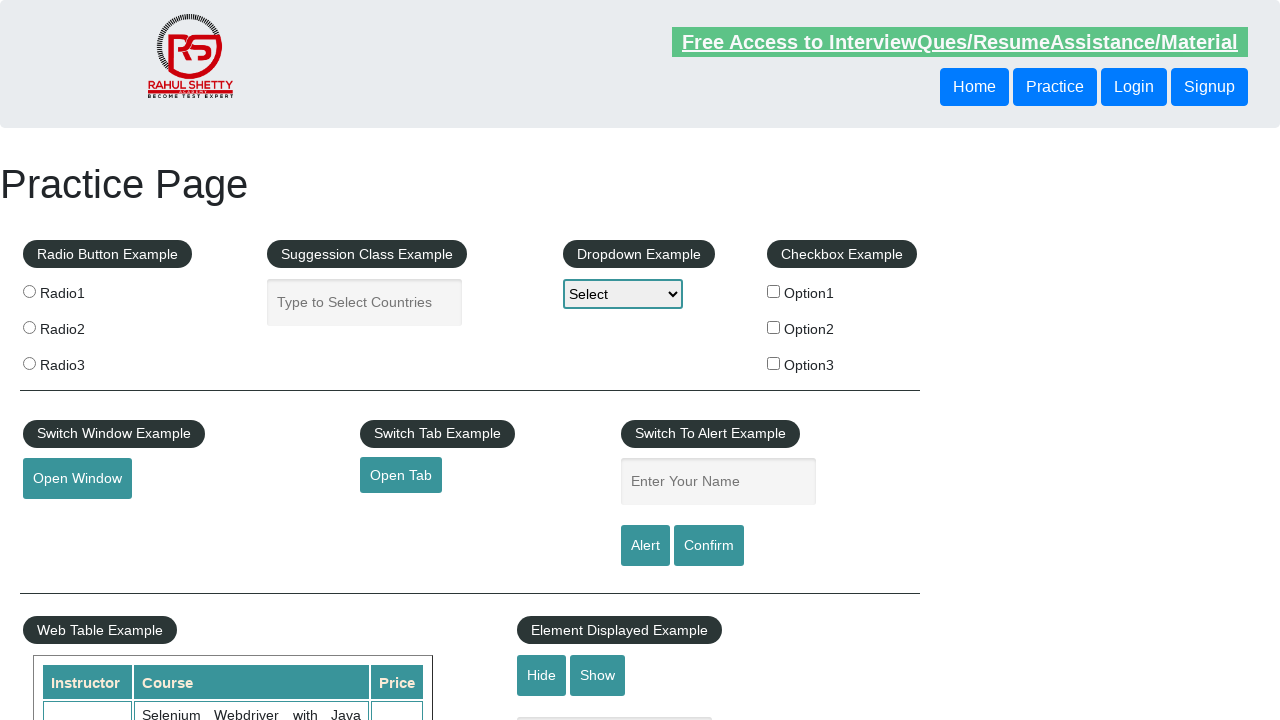

Found 5 links in footer column
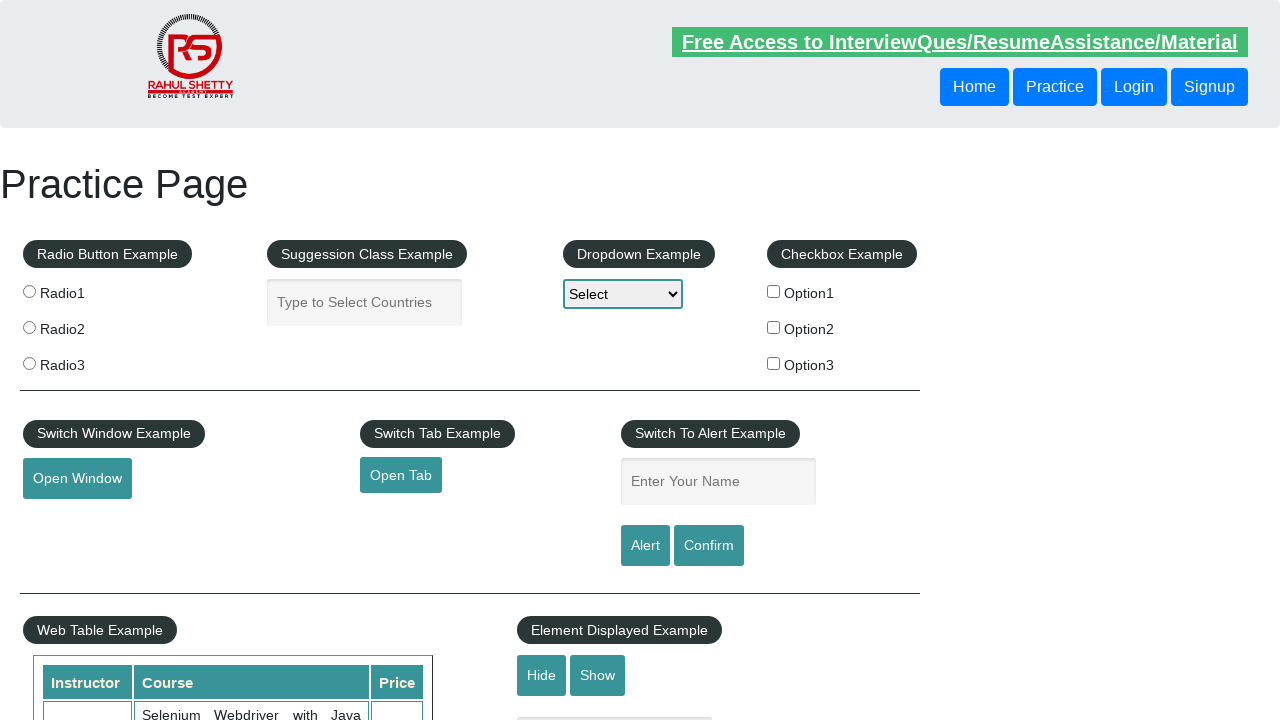

Opened footer link 1 in new tab using Ctrl+Click at (68, 520) on #gf-BIG table tbody tr td:nth-child(1) ul a >> nth=1
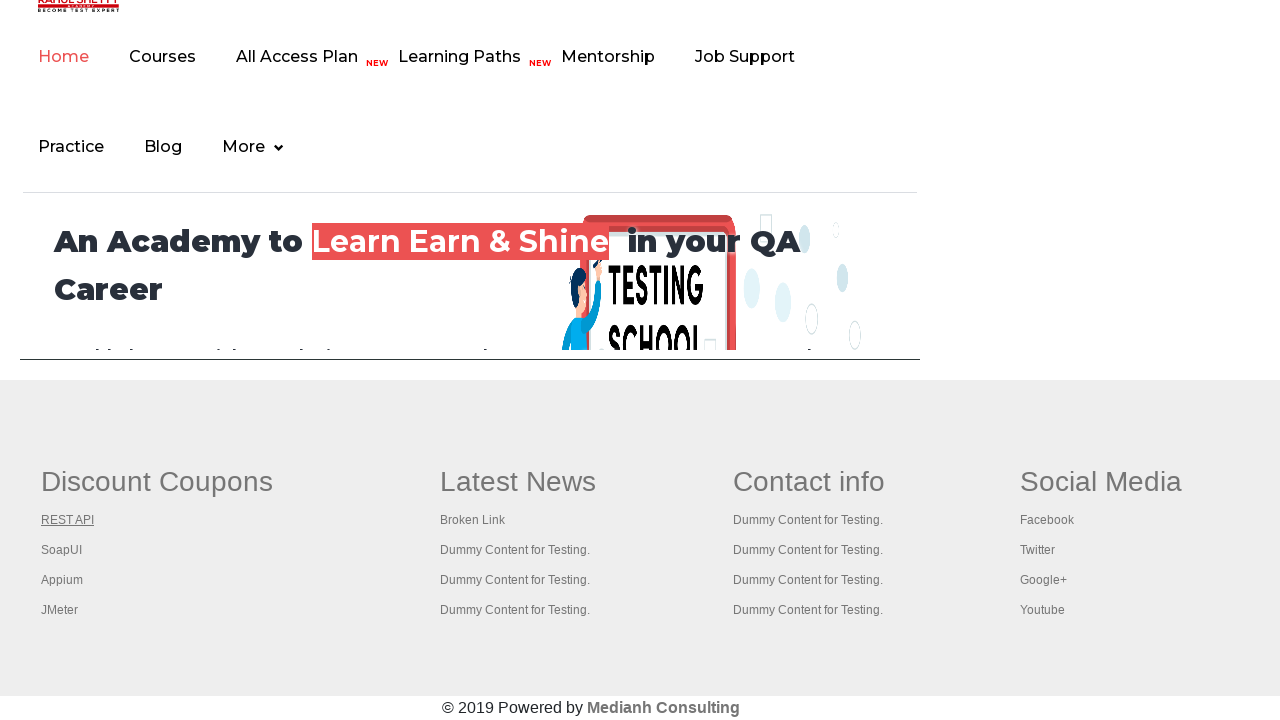

Waited 2 seconds for new tab to load
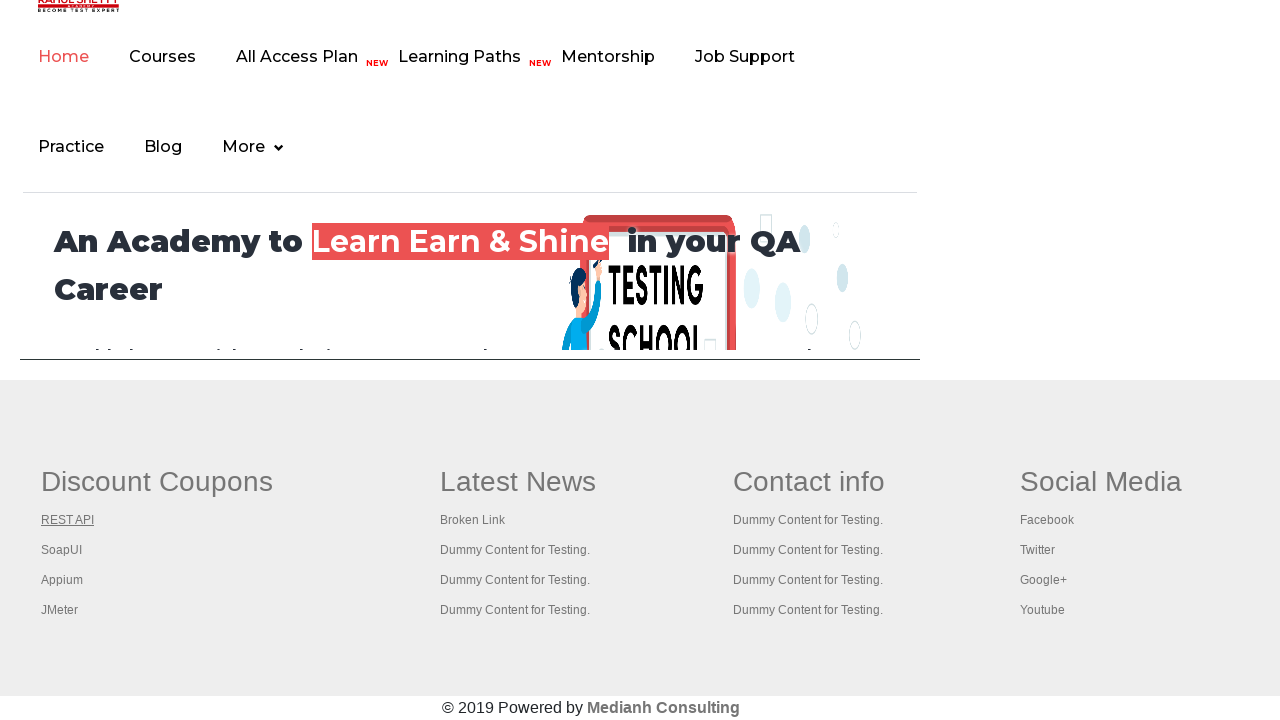

Opened footer link 2 in new tab using Ctrl+Click at (62, 550) on #gf-BIG table tbody tr td:nth-child(1) ul a >> nth=2
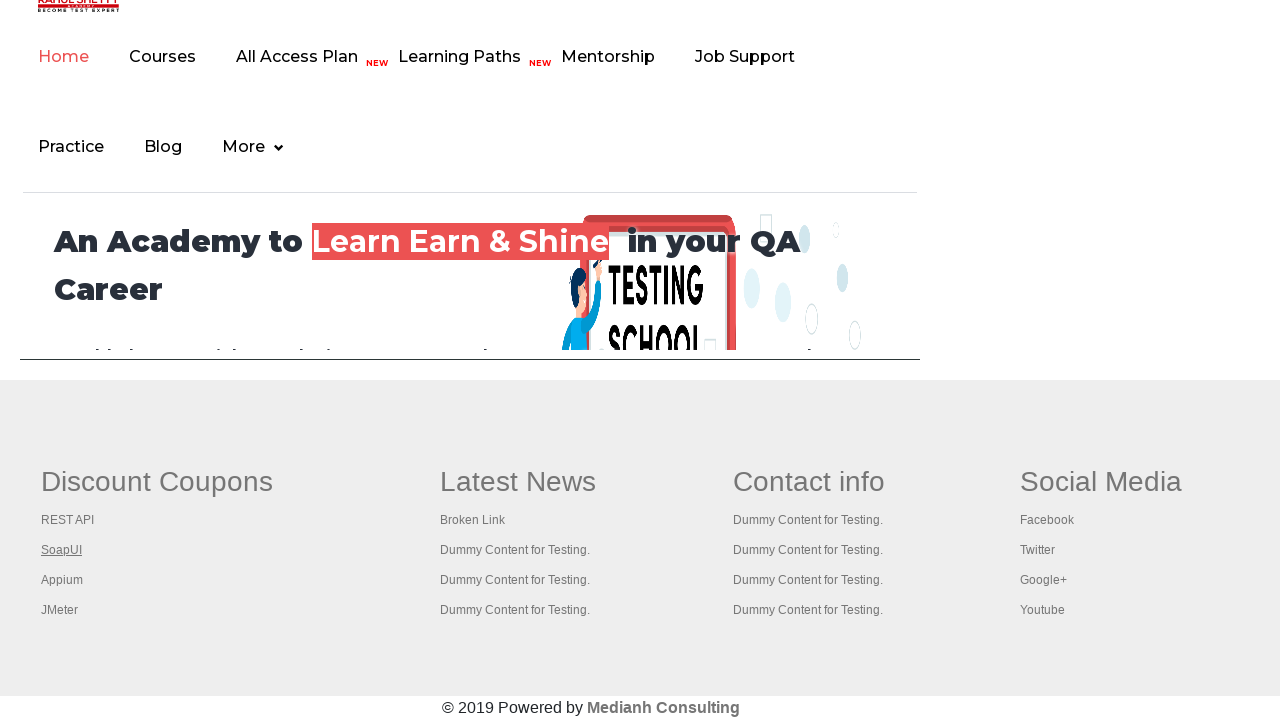

Waited 2 seconds for new tab to load
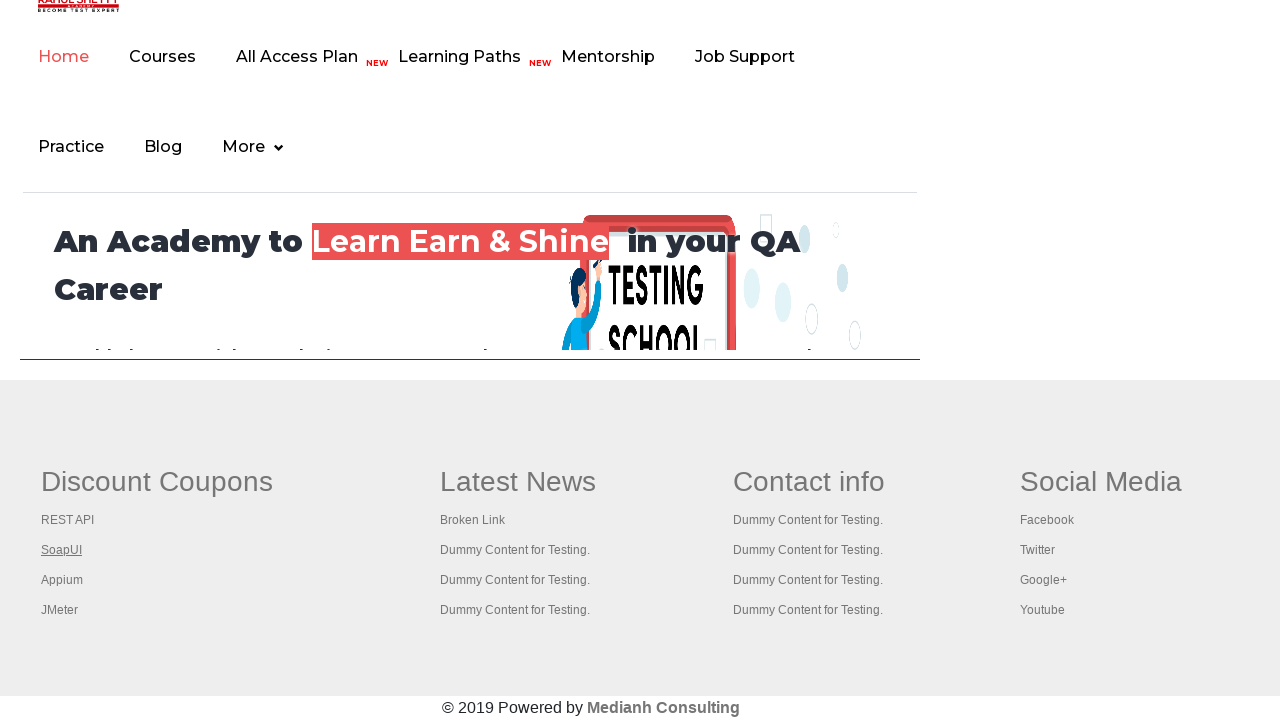

Opened footer link 3 in new tab using Ctrl+Click at (62, 580) on #gf-BIG table tbody tr td:nth-child(1) ul a >> nth=3
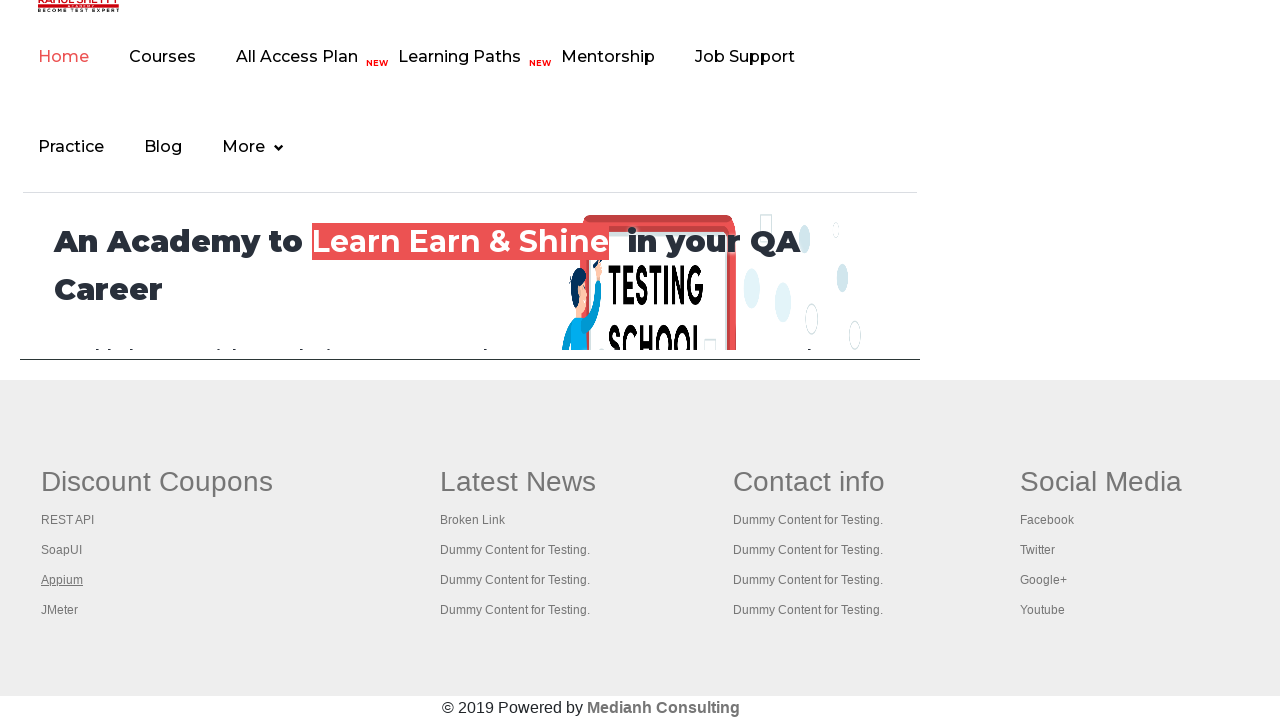

Waited 2 seconds for new tab to load
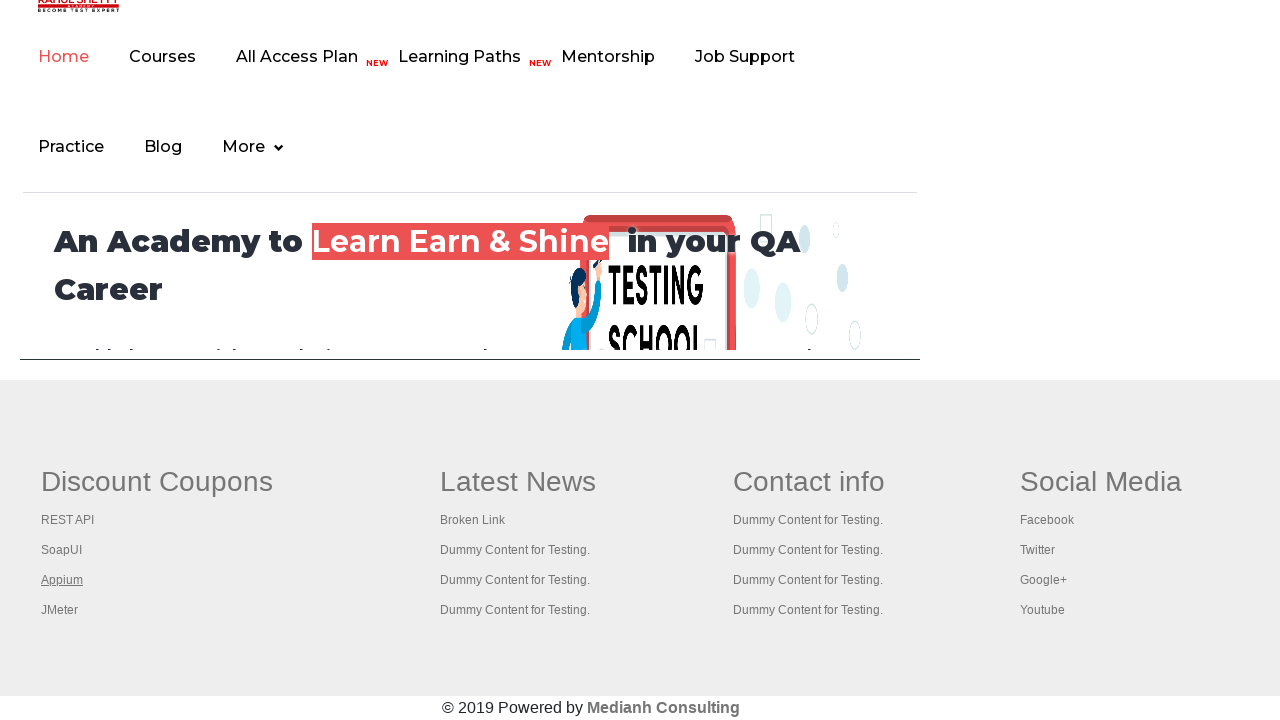

Retrieved all 4 open tabs from context
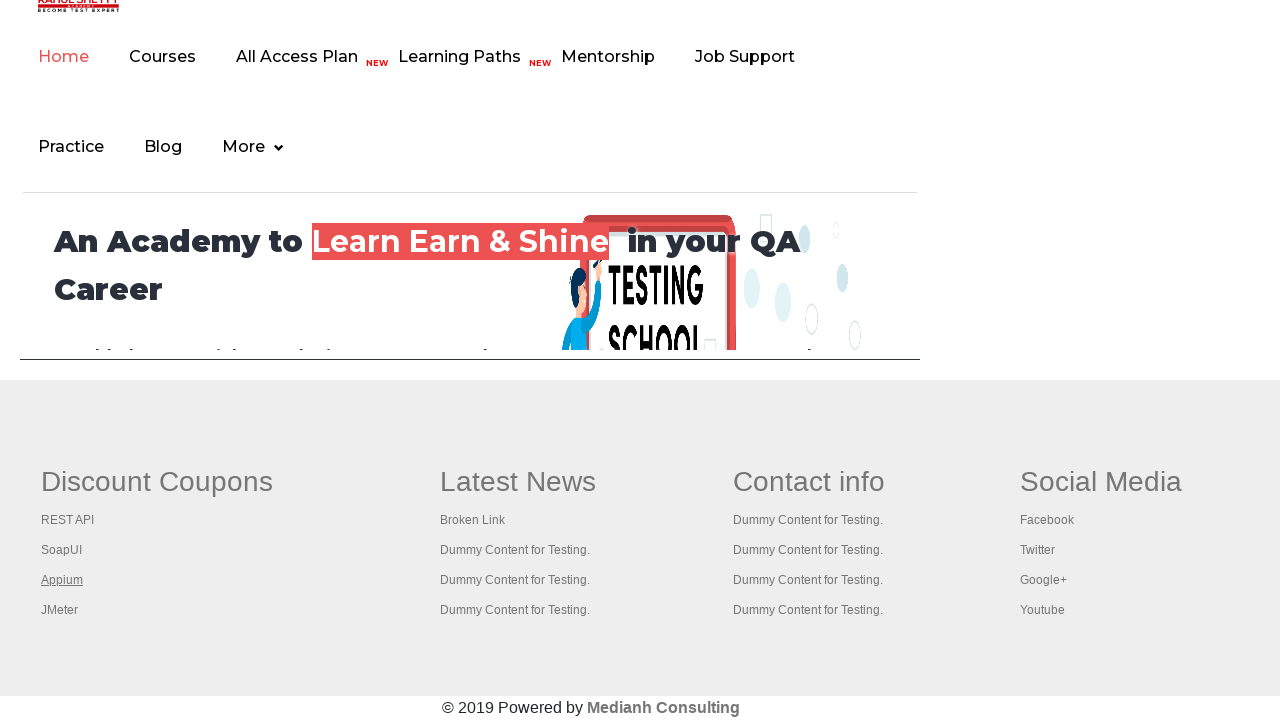

Brought tab to front
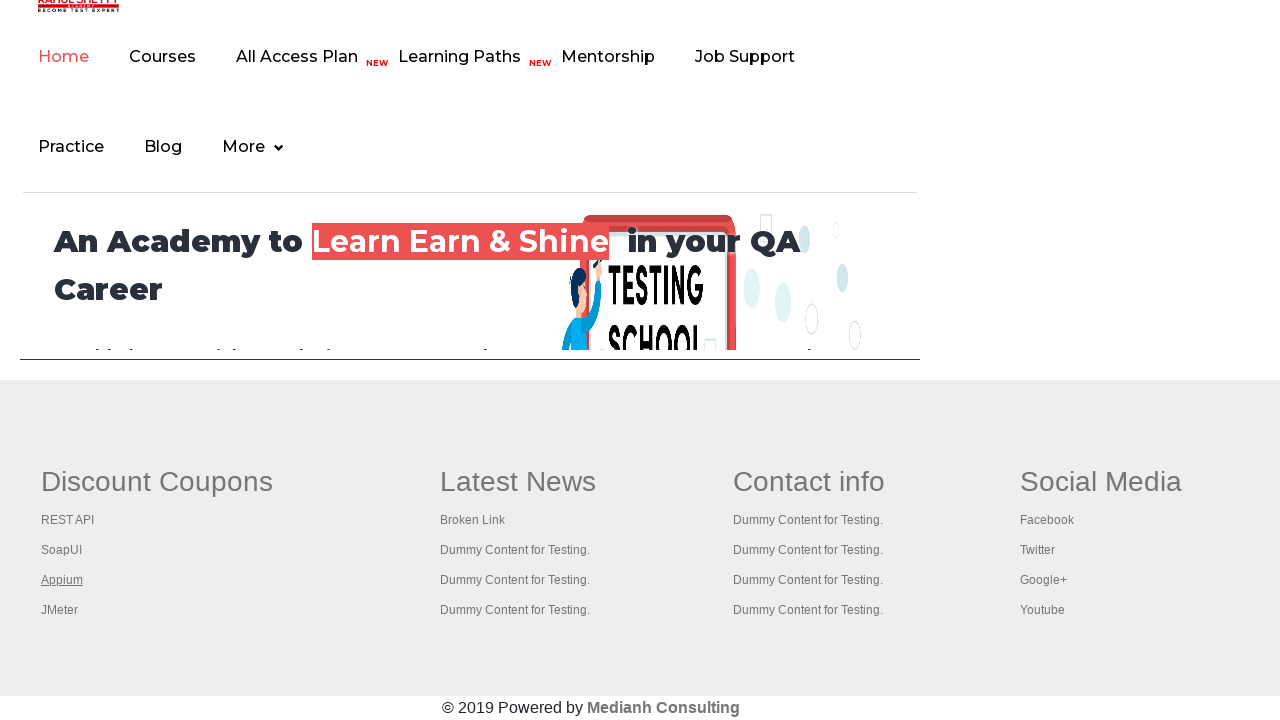

Waited for tab to reach 'domcontentloaded' state
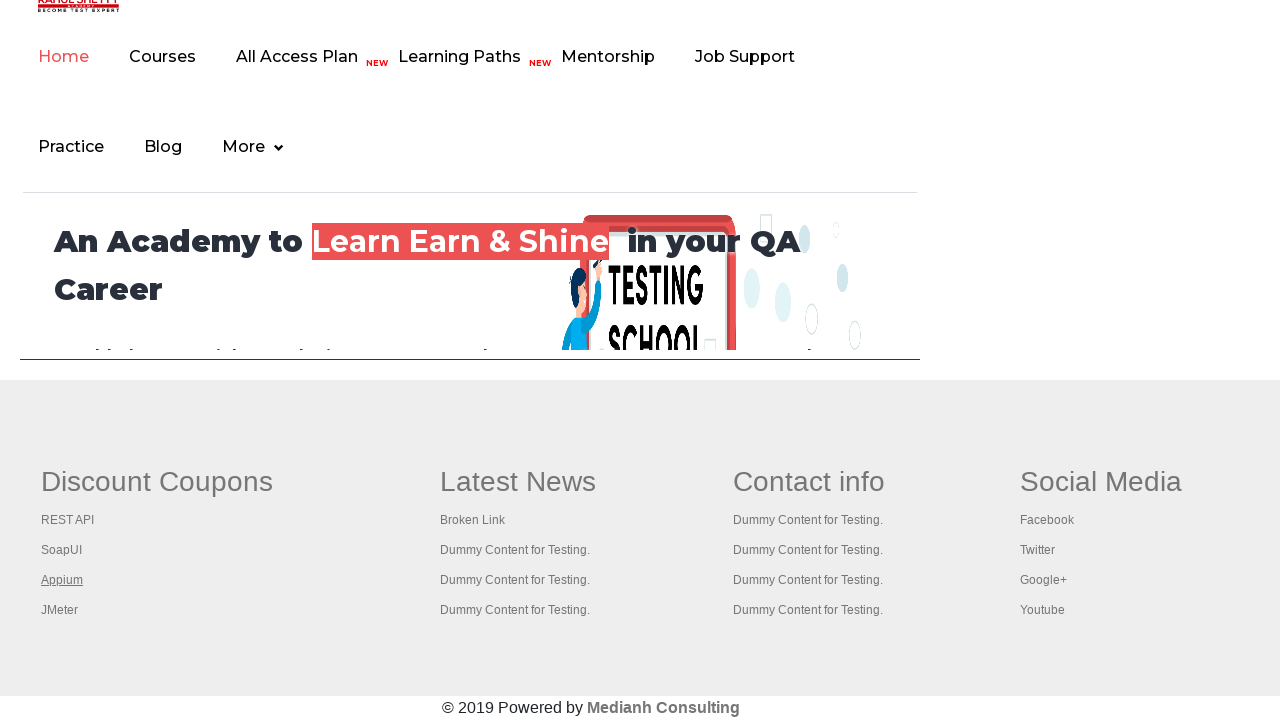

Brought tab to front
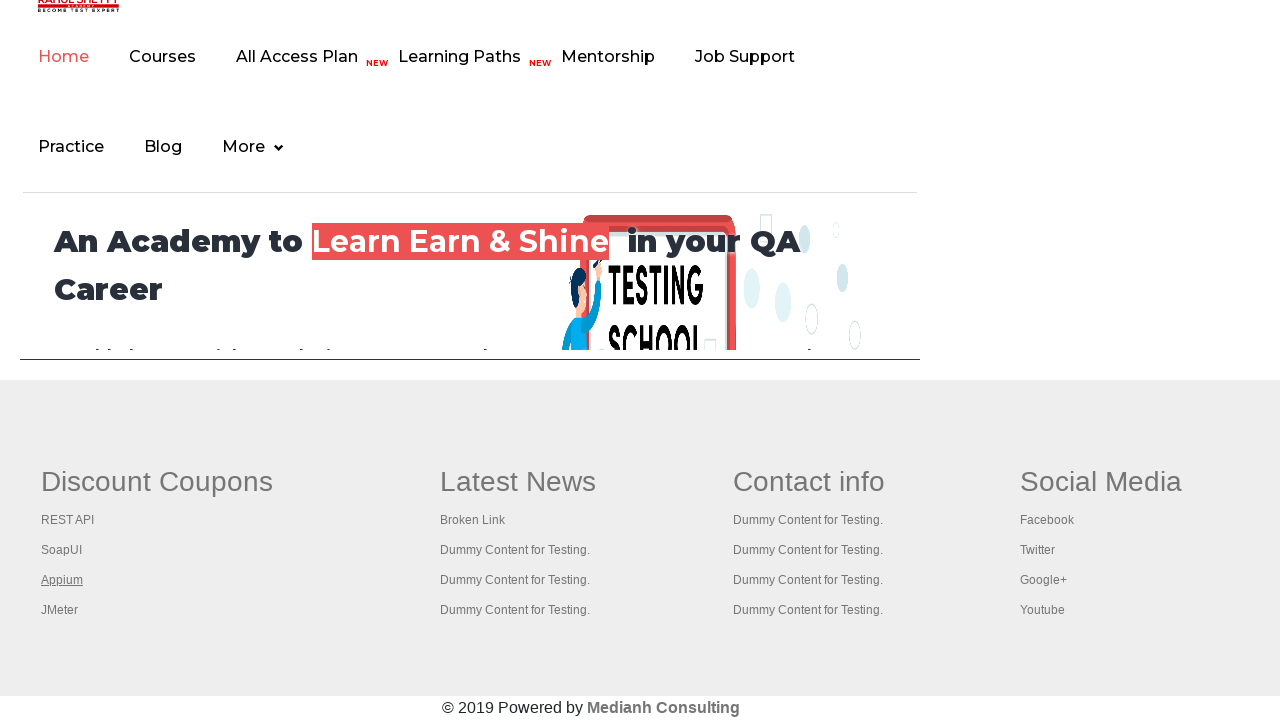

Waited for tab to reach 'domcontentloaded' state
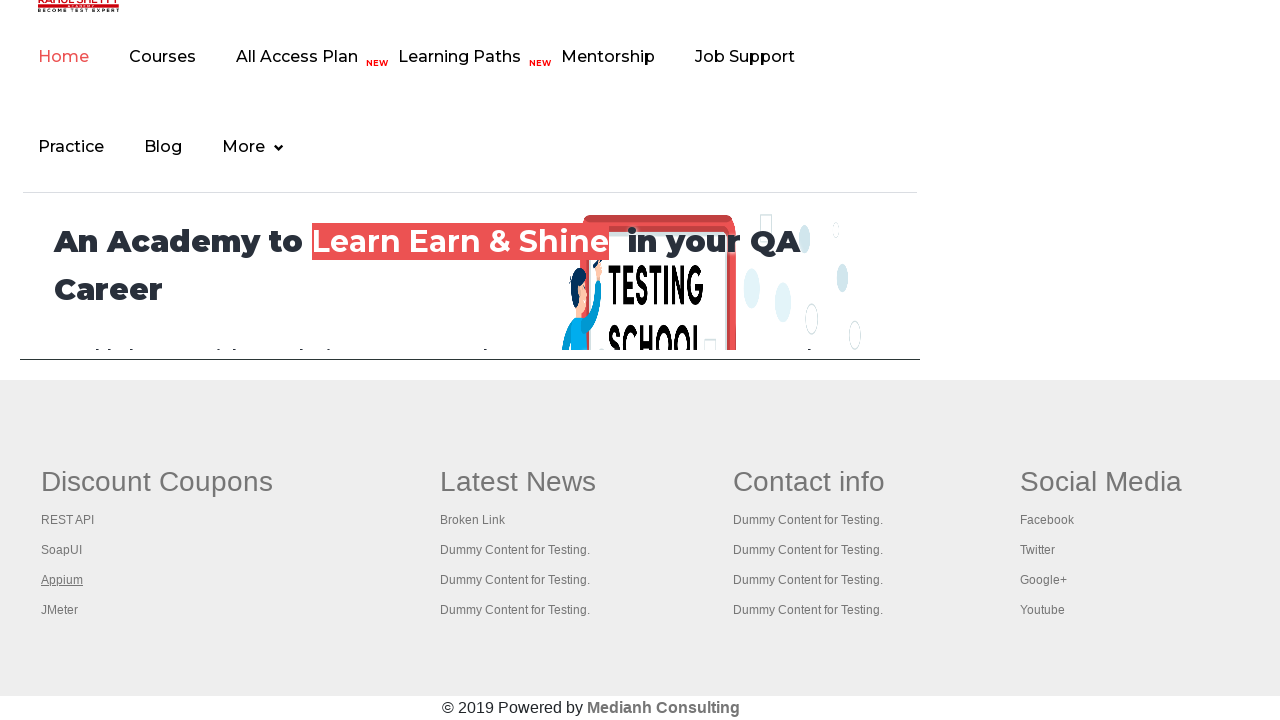

Brought tab to front
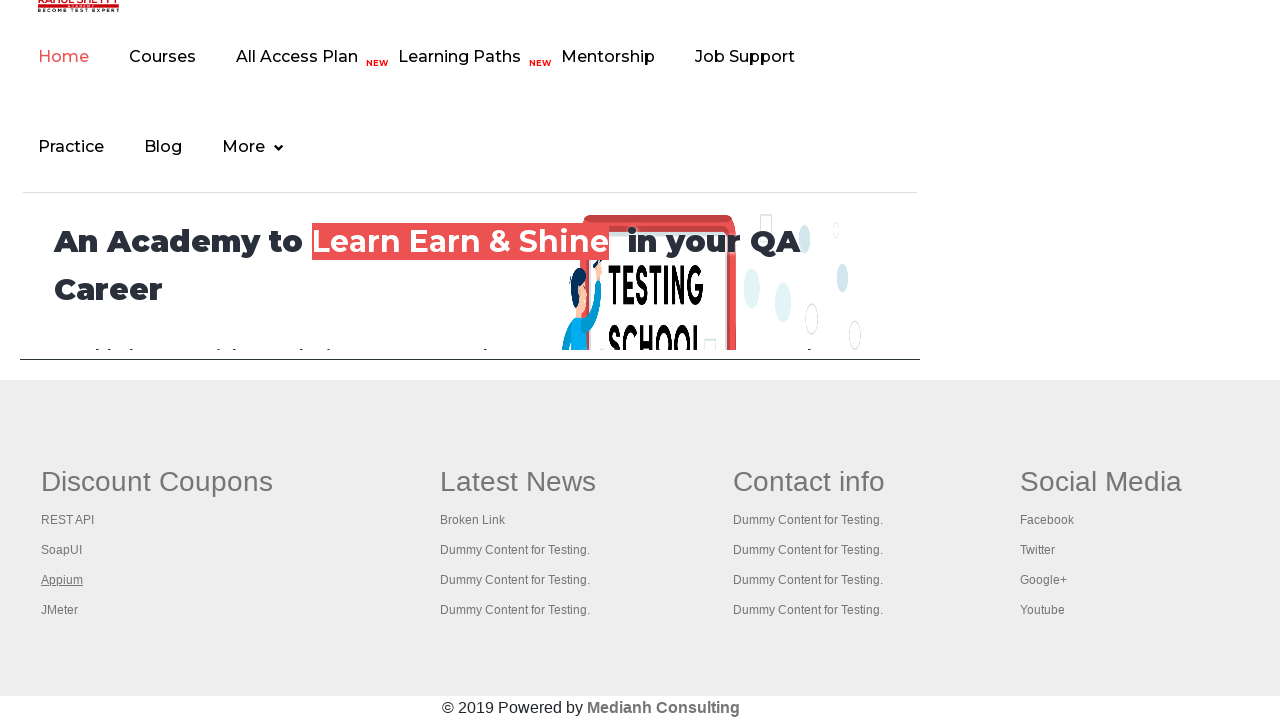

Waited for tab to reach 'domcontentloaded' state
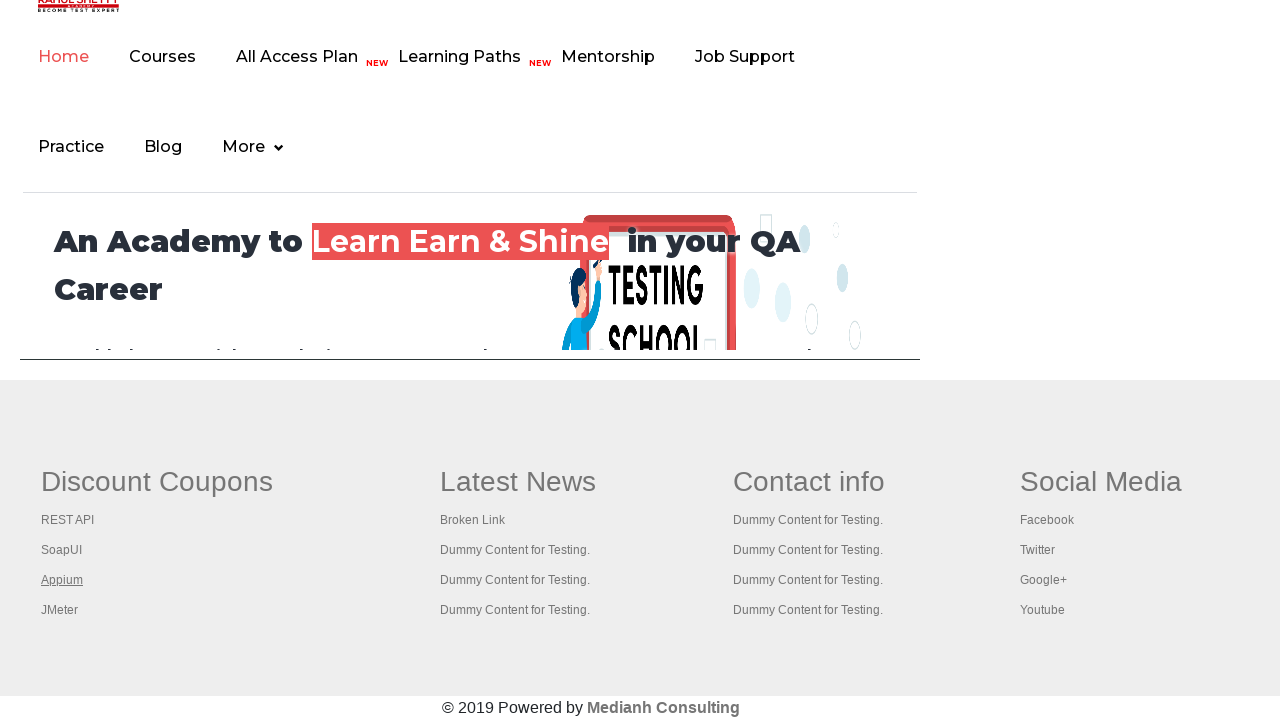

Brought tab to front
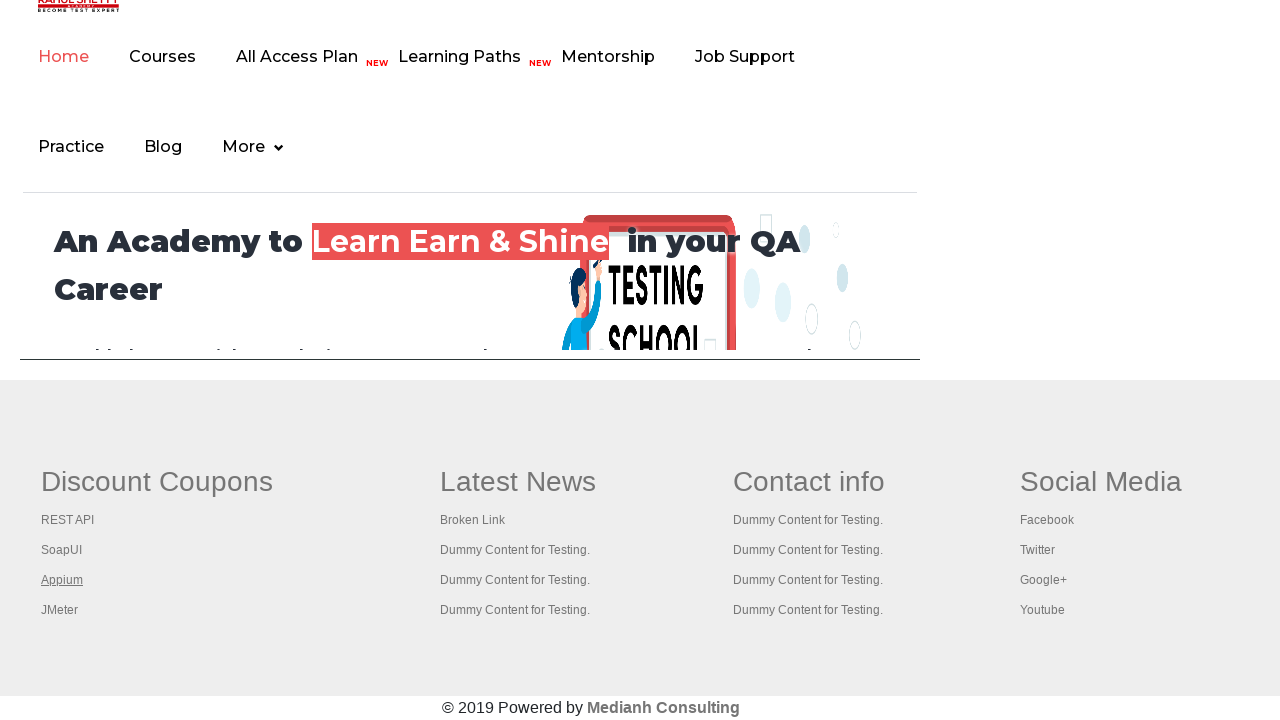

Waited for tab to reach 'domcontentloaded' state
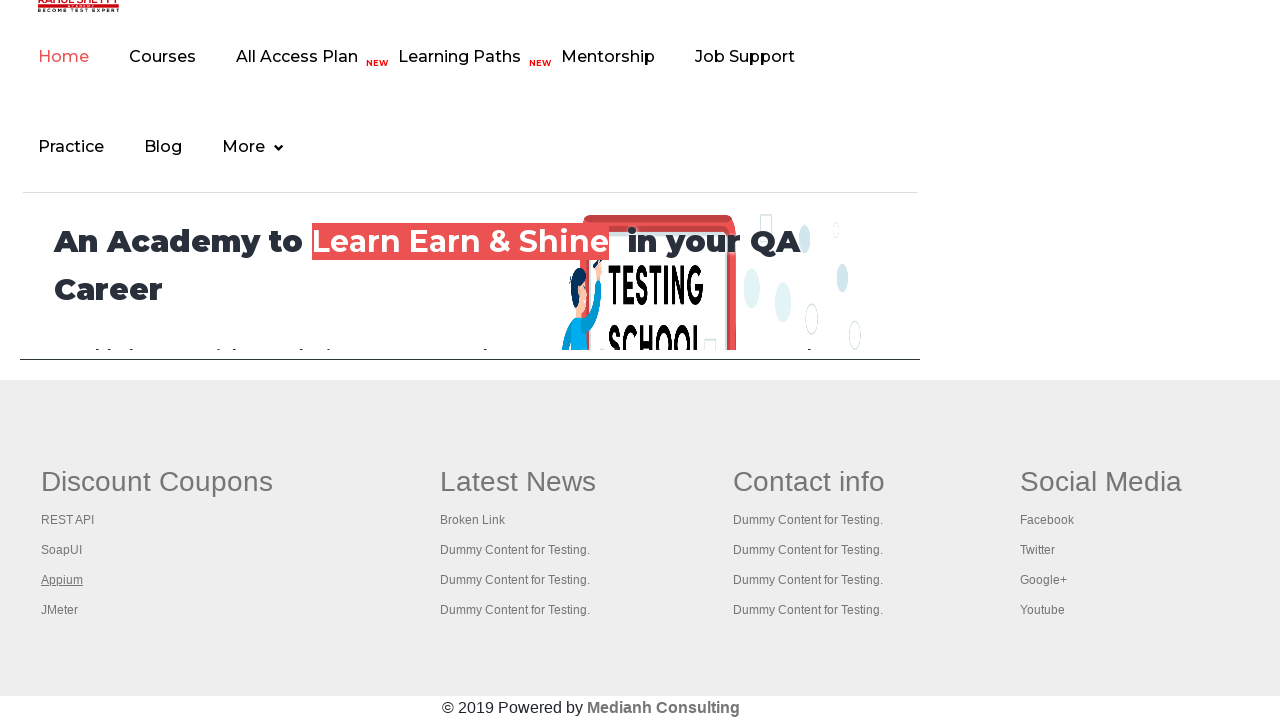

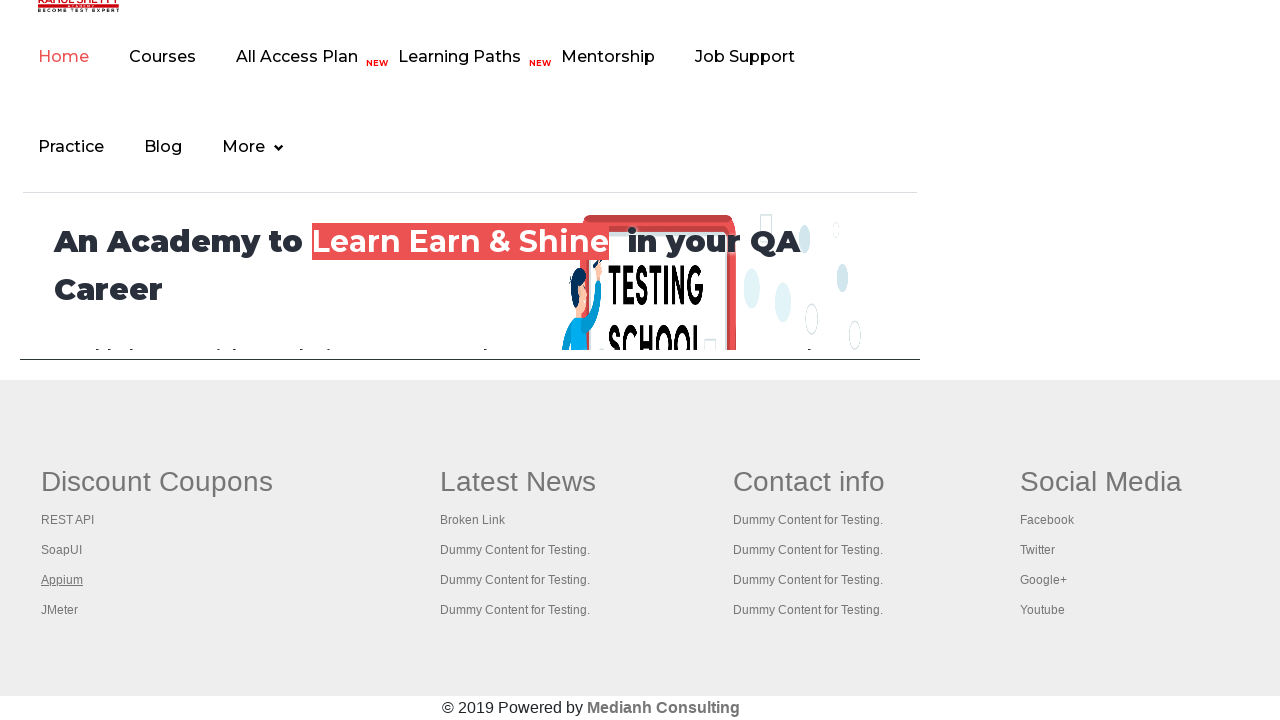